Tests clicking a button that changes color upon successful click, verifying the button turns green after being clicked.

Starting URL: http://www.uitestingplayground.com/click

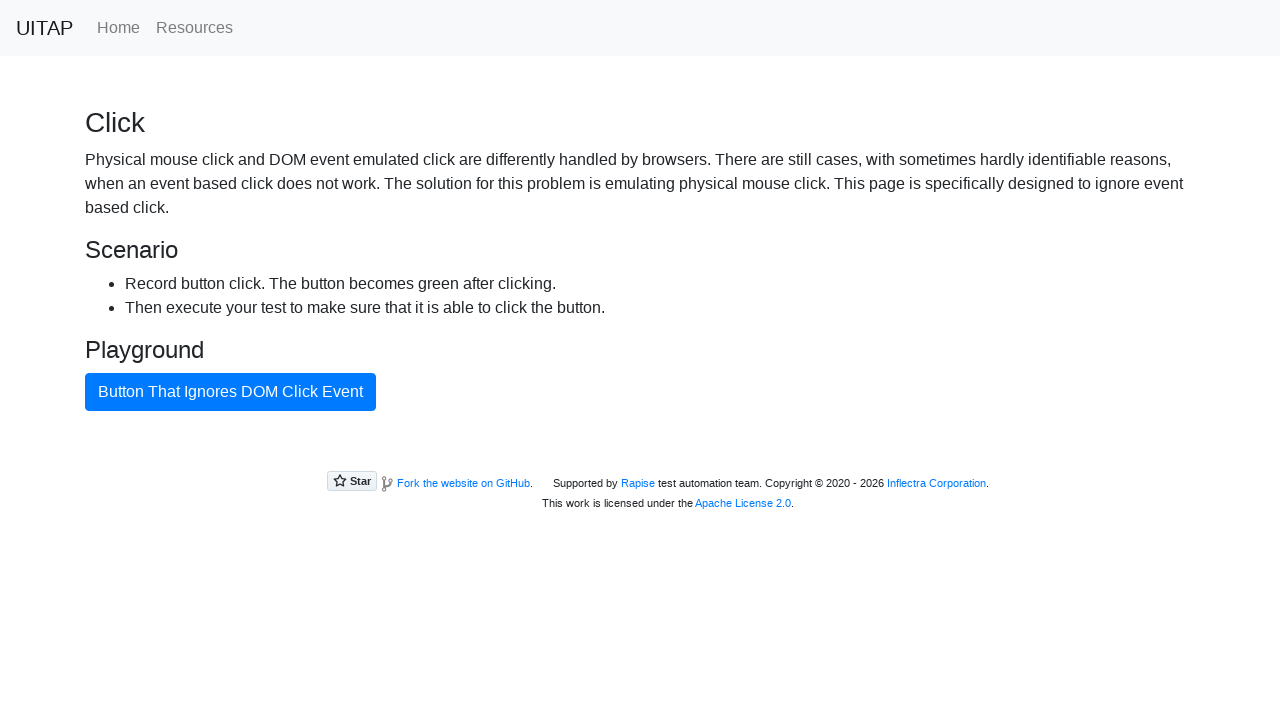

Clicked the button to change its color at (230, 392) on #badButton
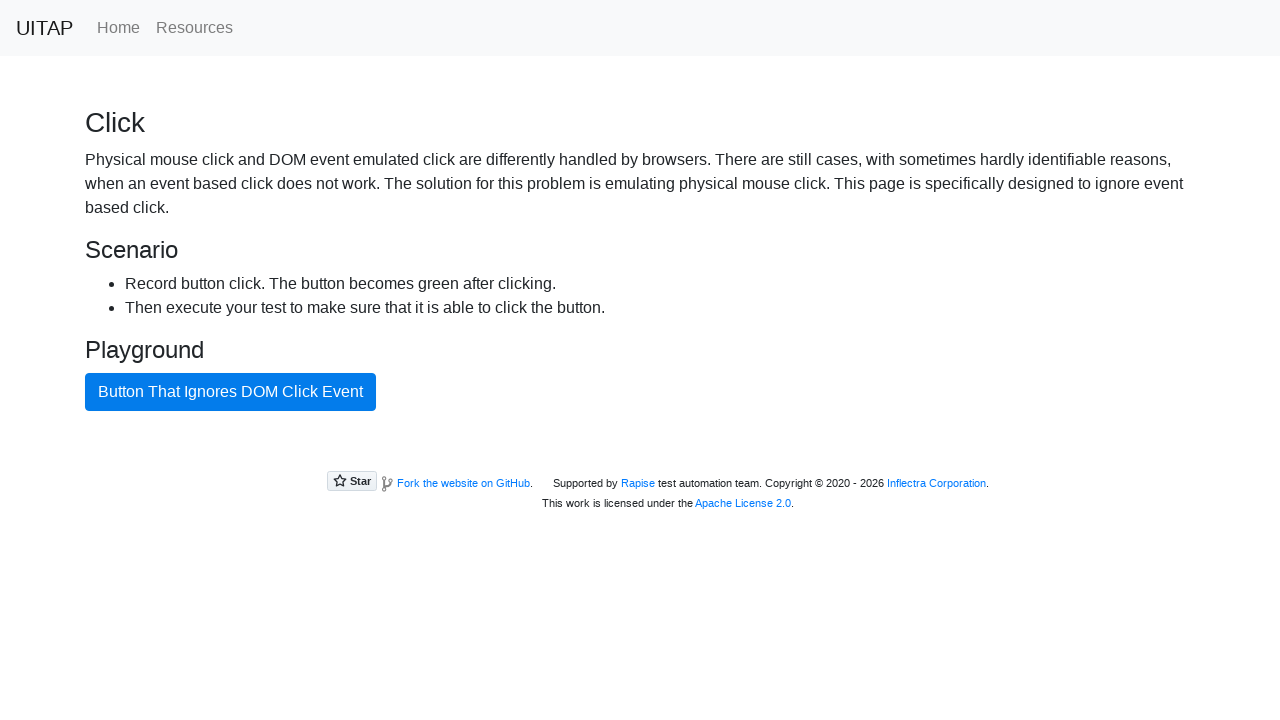

Verified button turned green with btn-success class
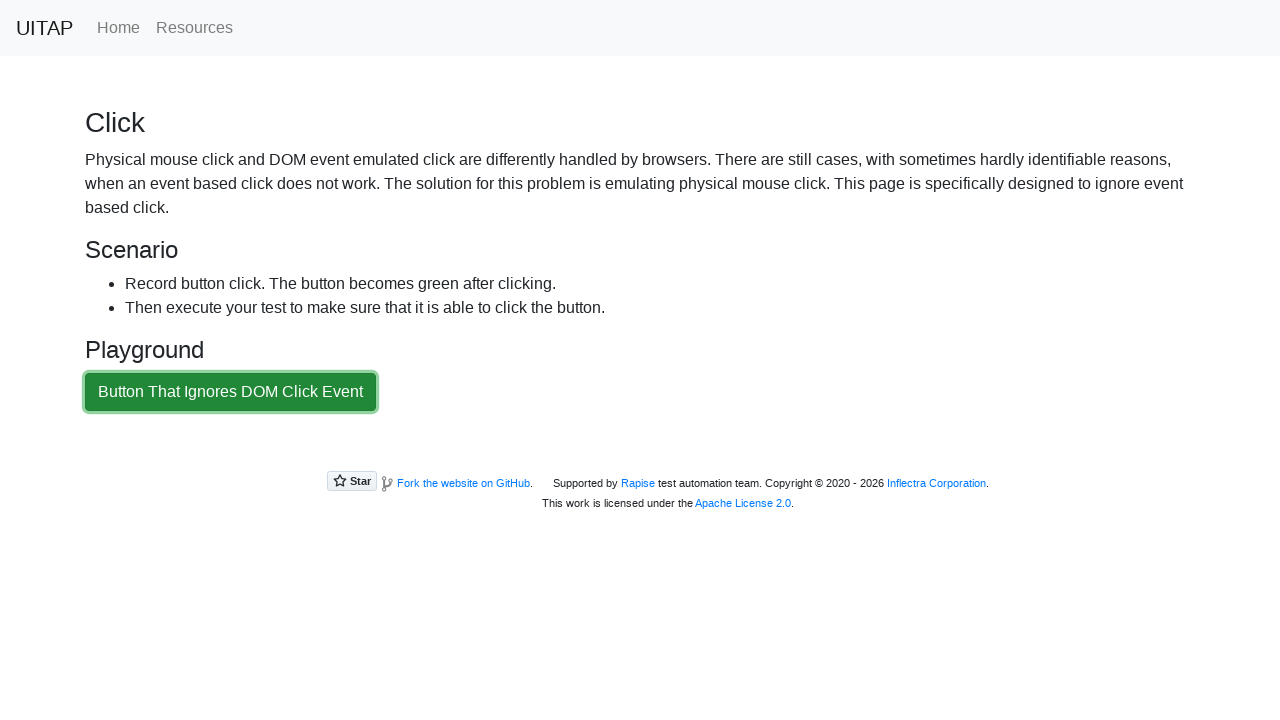

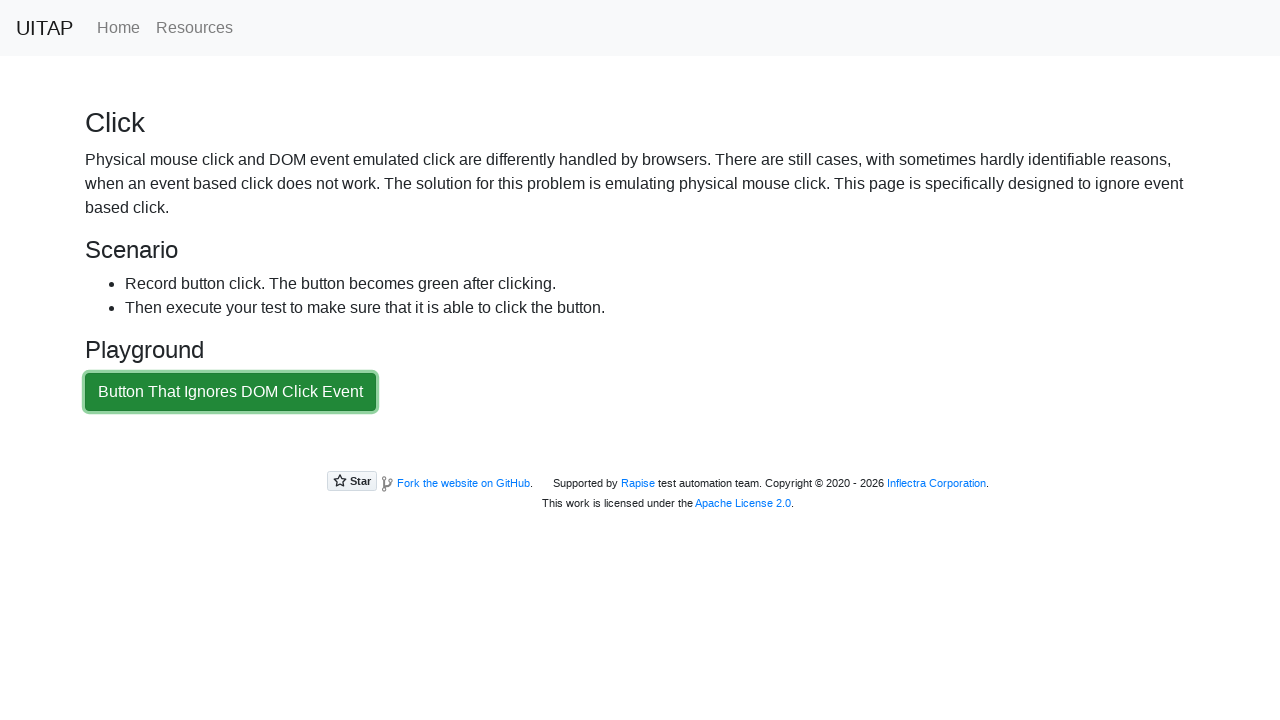